Tests navigation on W3Schools website by clicking on the Certifications link and then the Exercises link

Starting URL: https://www.w3schools.com/

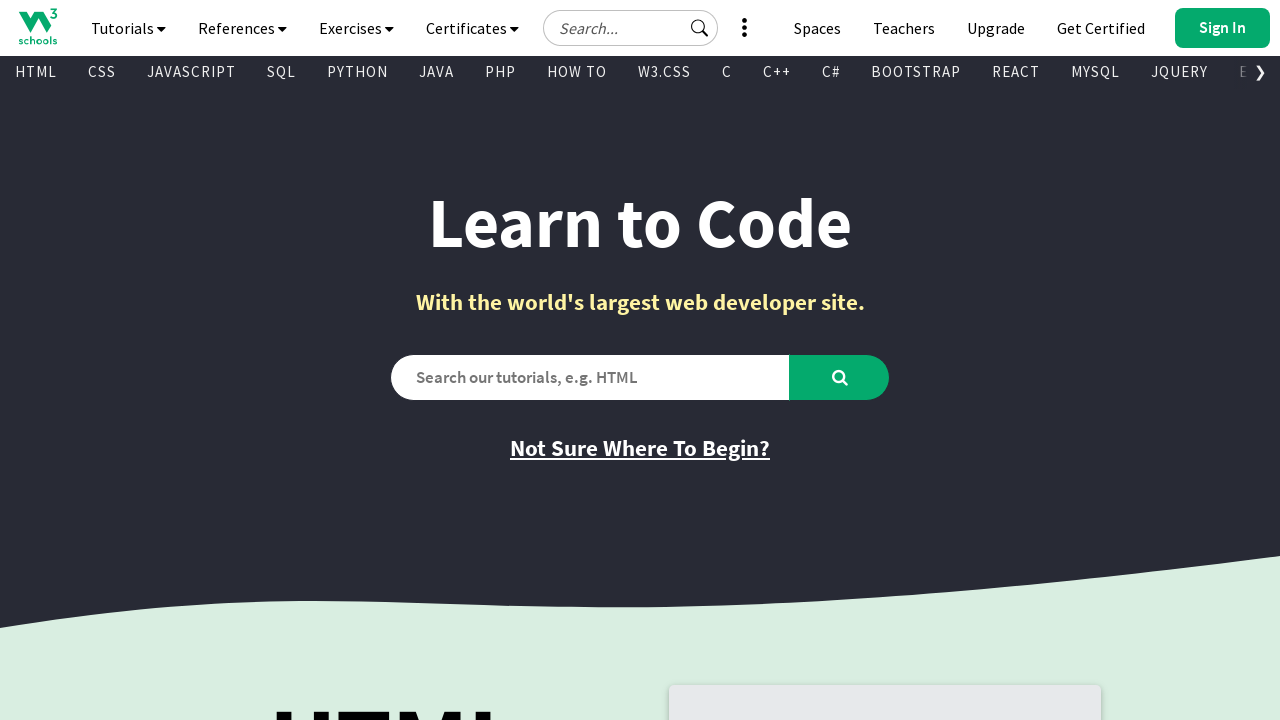

Clicked on Certifications link at (356, 28) on xpath=/html/body/div[2]/div[1]/nav[1]/a[3]
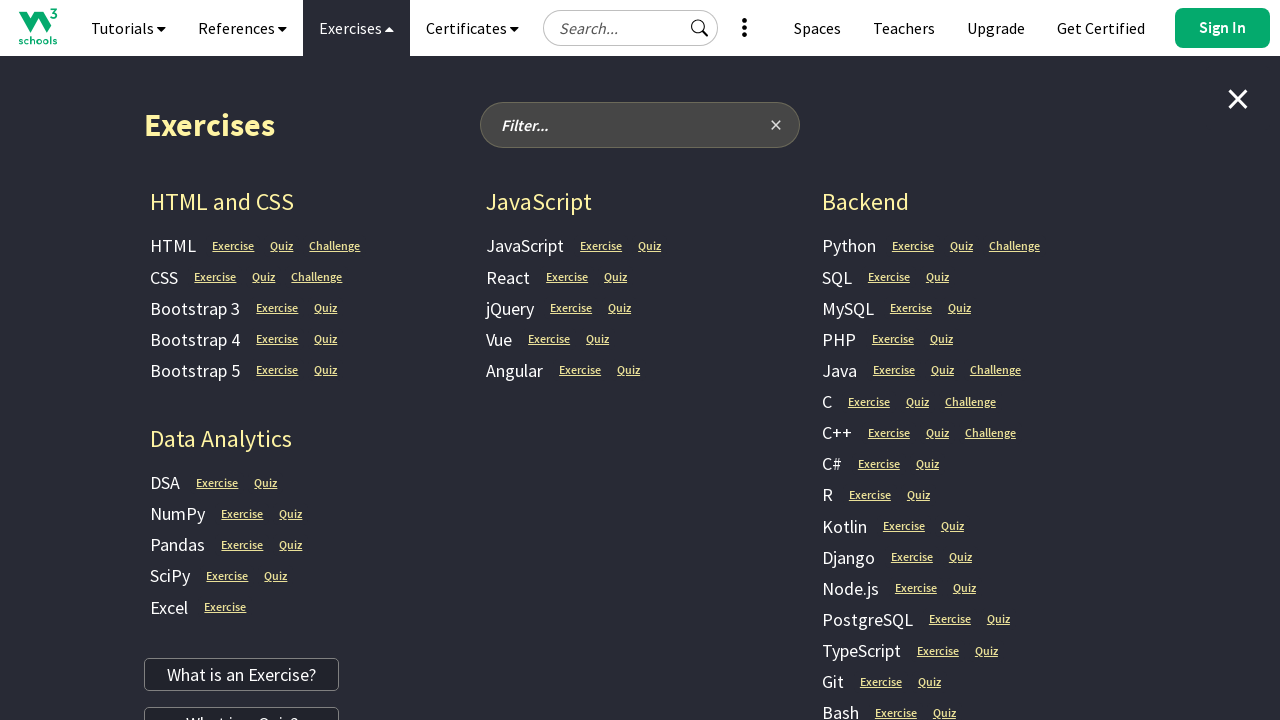

Waited 3 seconds for page to load
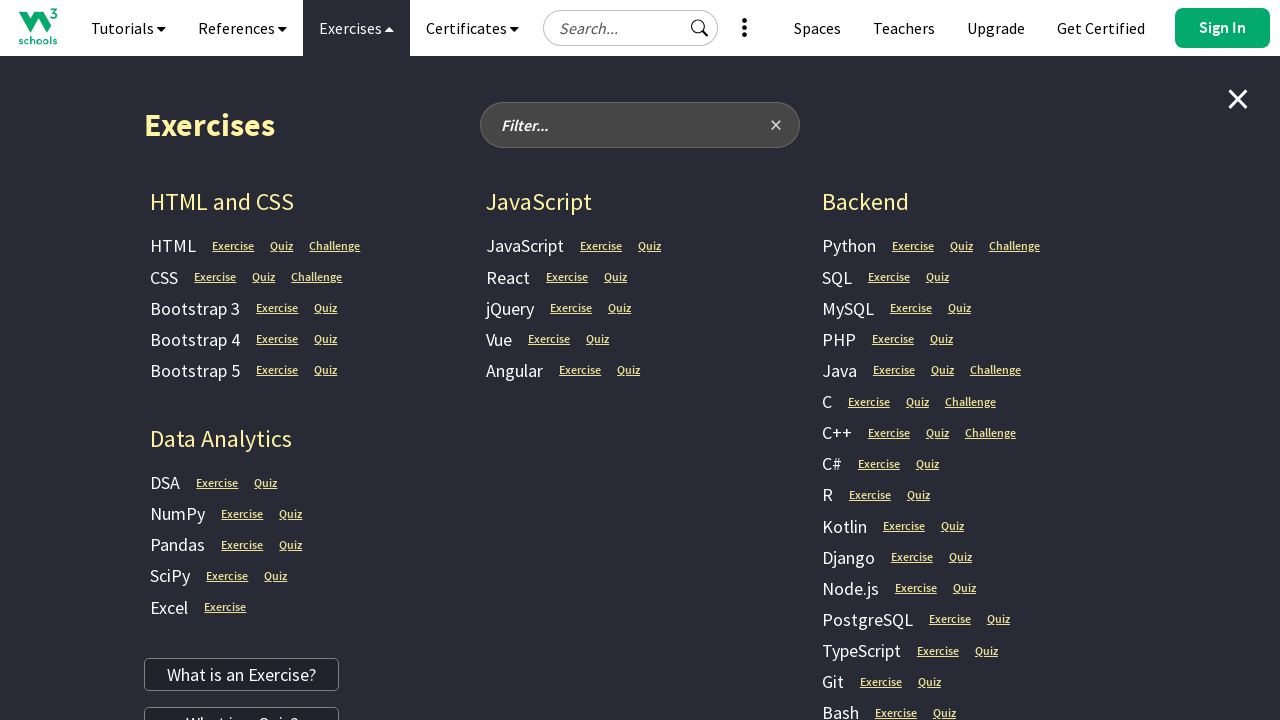

Clicked on Exercises and Quizzes link at (356, 28) on xpath=//a[@title='Exercises and Quizzes']
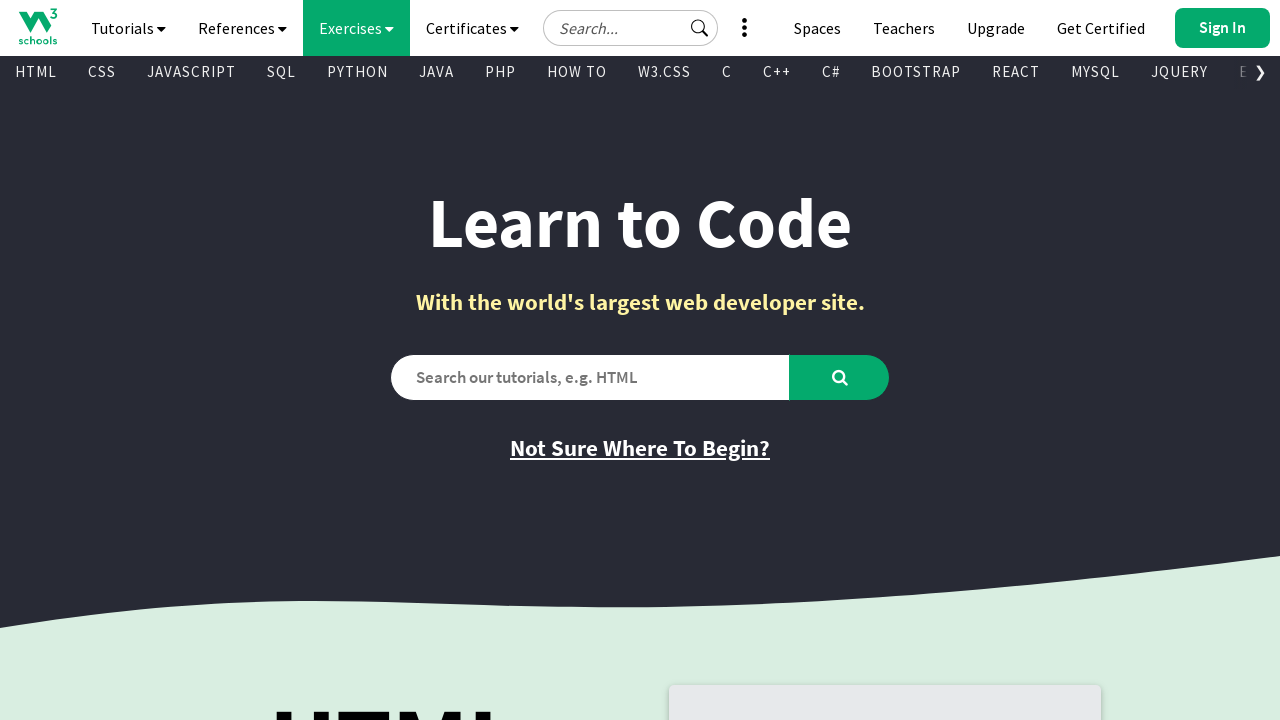

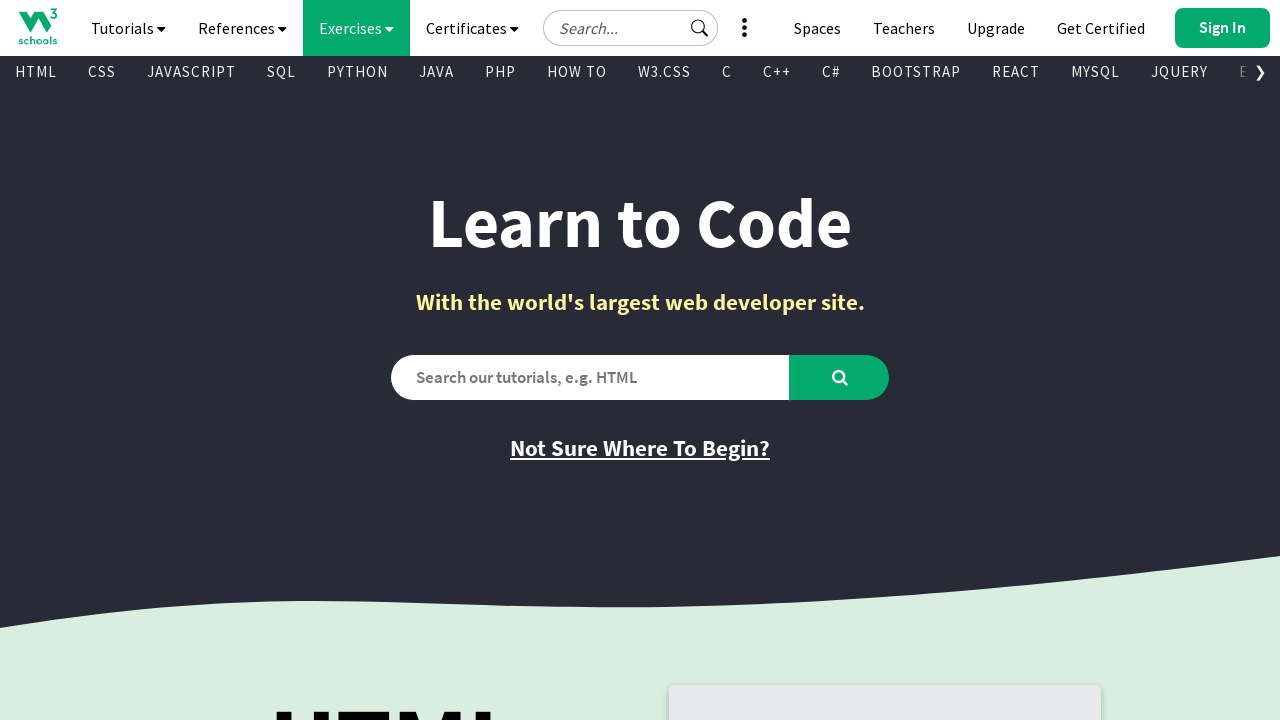